Tests jQuery UI menu navigation by hovering over a menu item and clicking on a submenu item that appears

Starting URL: https://jqueryui.com/menu/

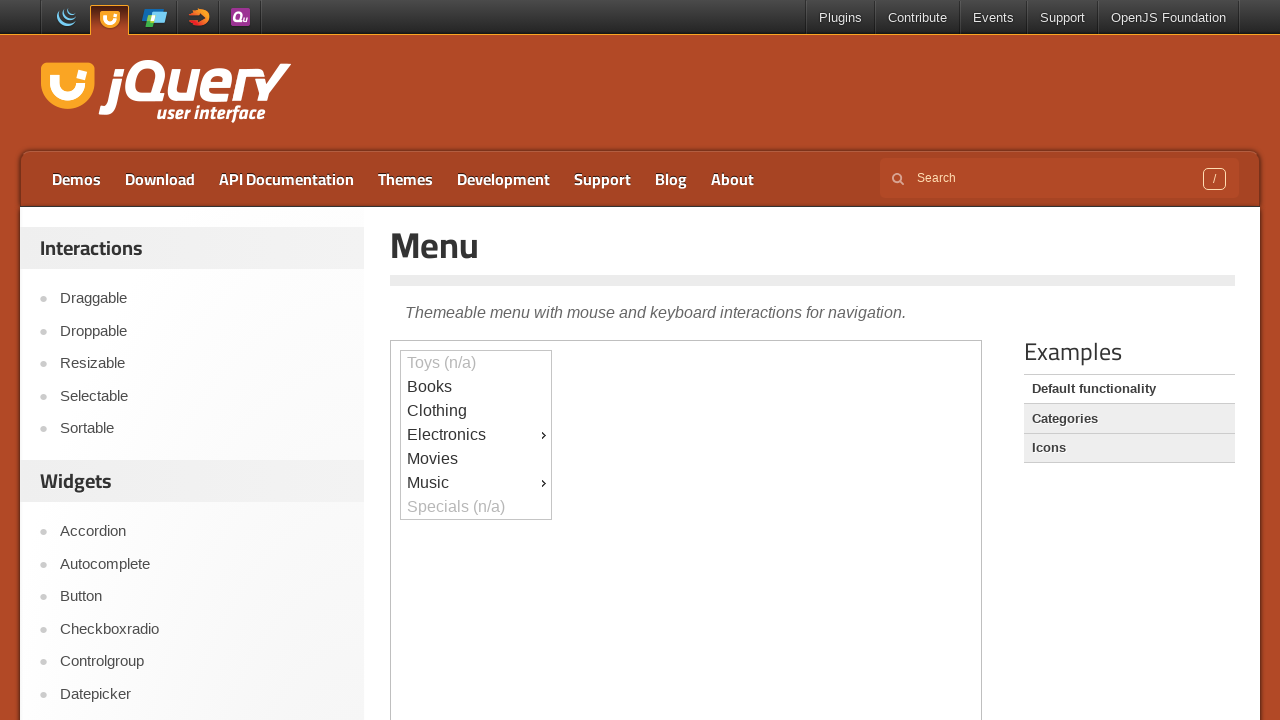

Located iframe containing the jQuery UI menu
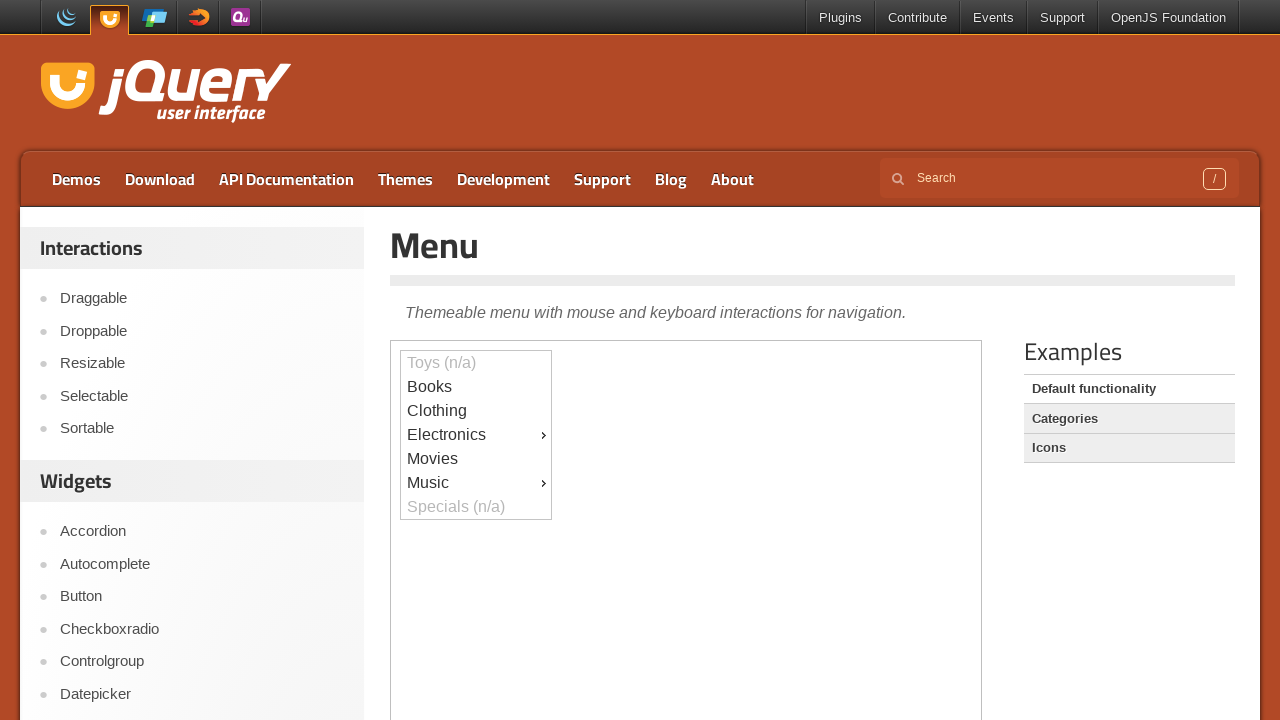

Hovered over parent menu item to reveal submenu at (476, 435) on iframe >> nth=0 >> internal:control=enter-frame >> #ui-id-4
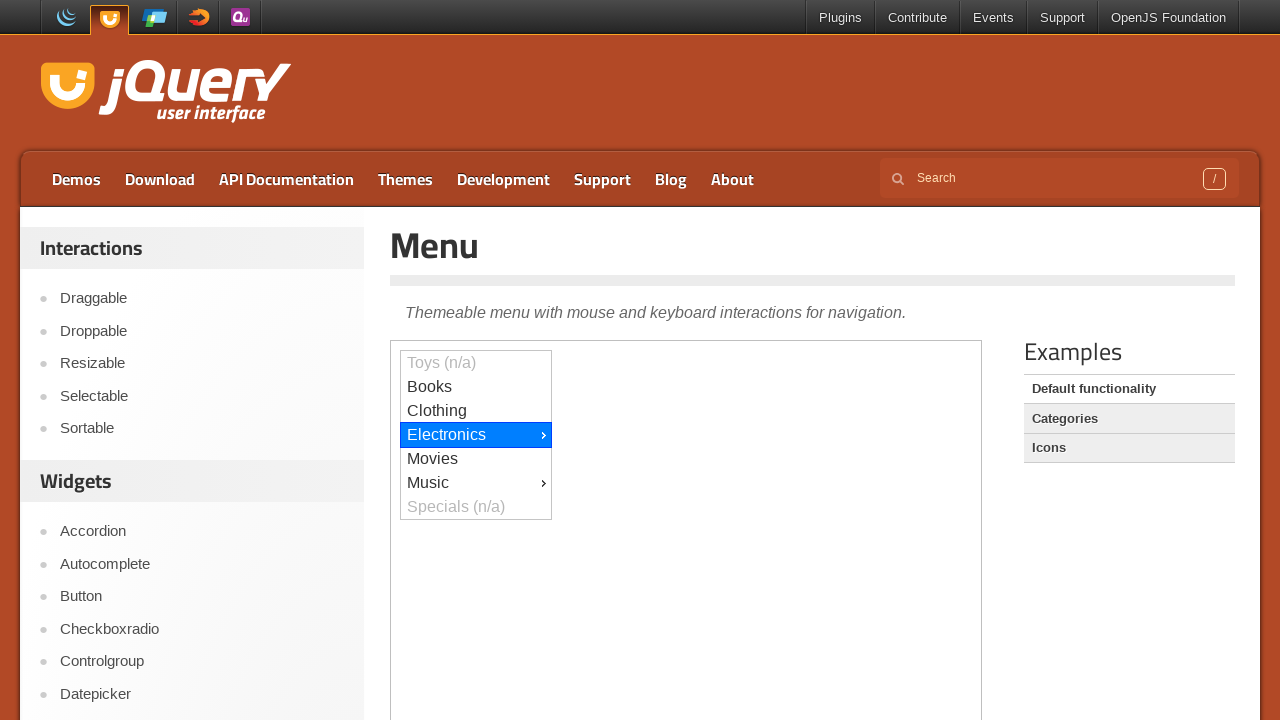

Clicked on submenu item that appeared after hover at (627, 13) on iframe >> nth=0 >> internal:control=enter-frame >> #ui-id-7
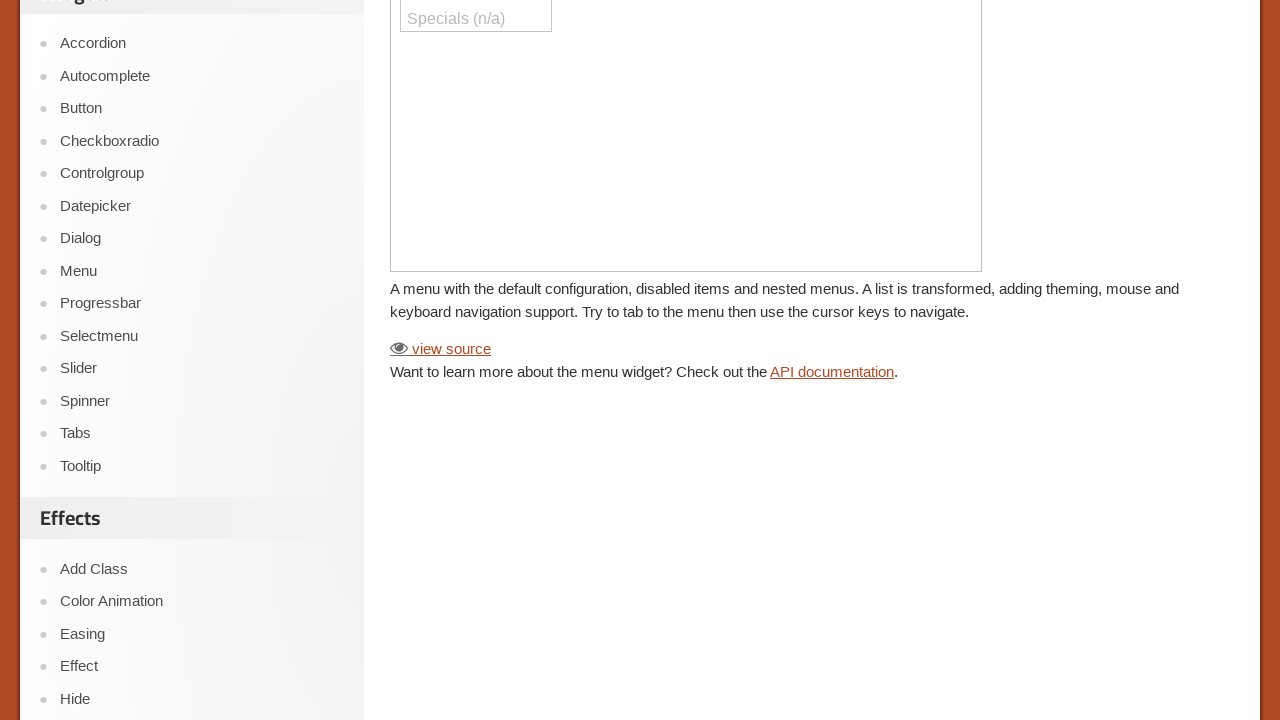

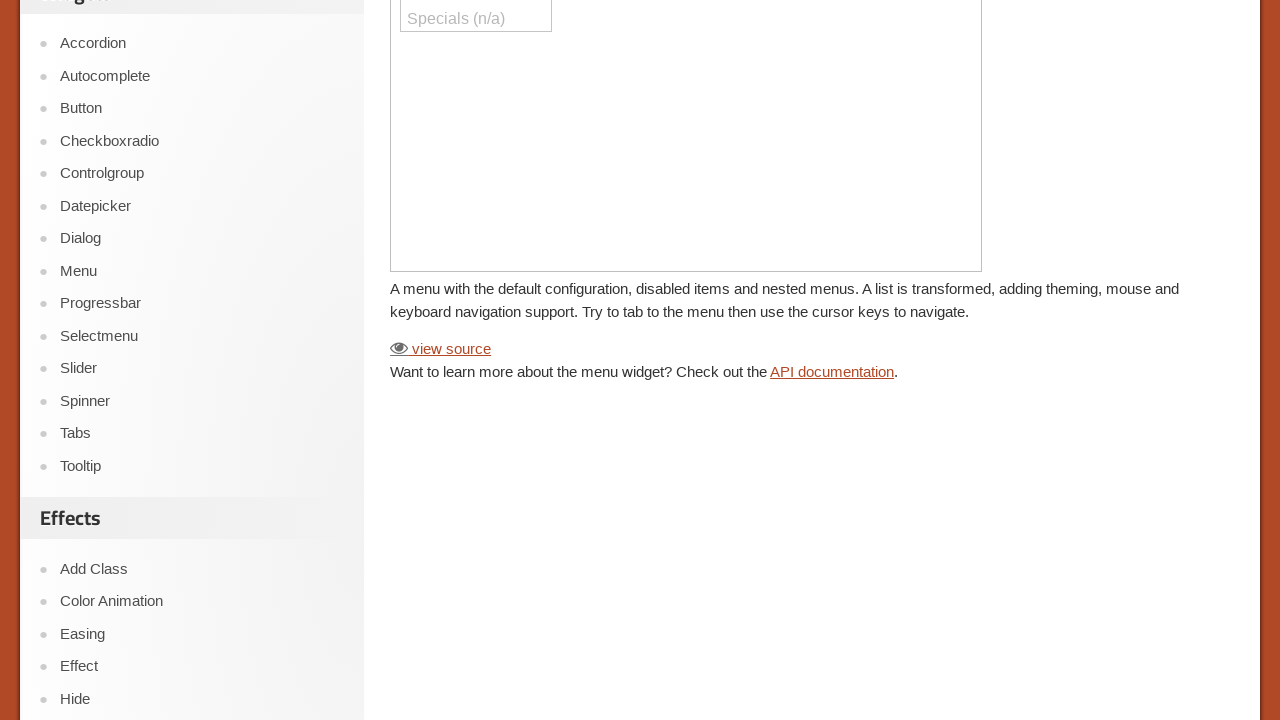